Tests drag-and-hold functionality on the jQuery UI draggable demo by switching to an iframe and performing a click-and-hold action with a mouse offset movement on the draggable element.

Starting URL: https://jqueryui.com/draggable/

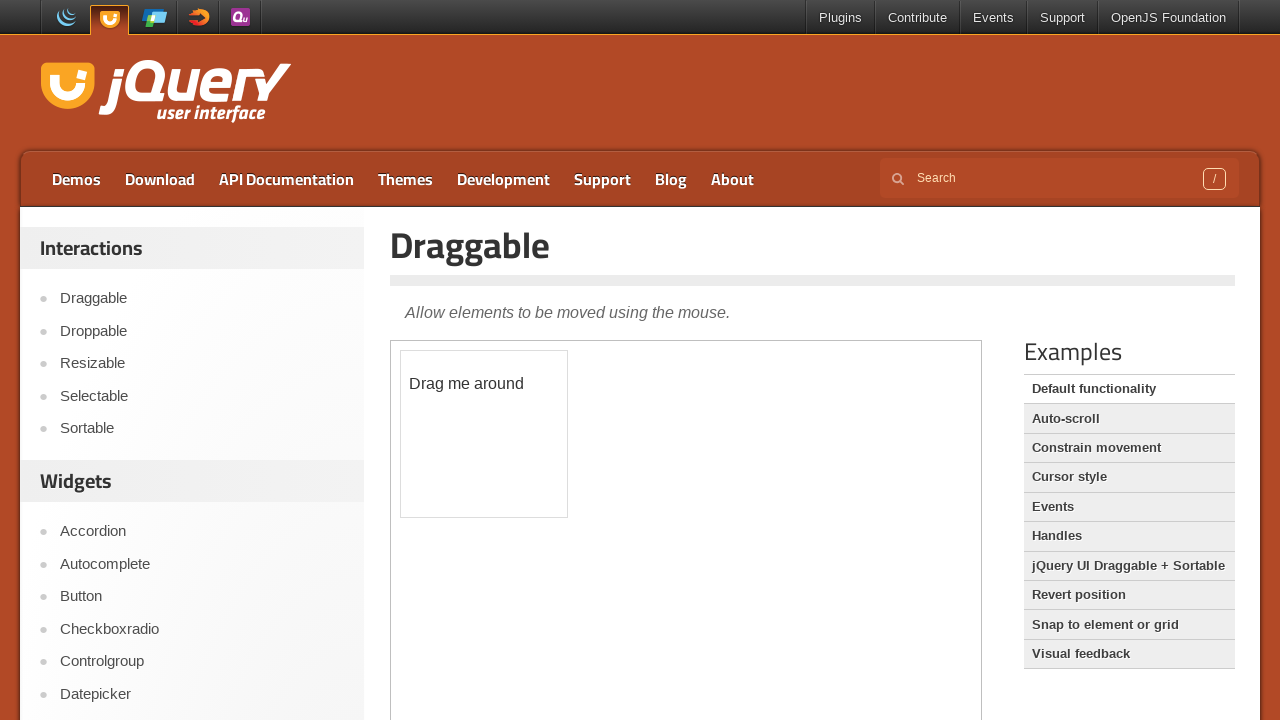

Waited for iframe containing draggable demo to load
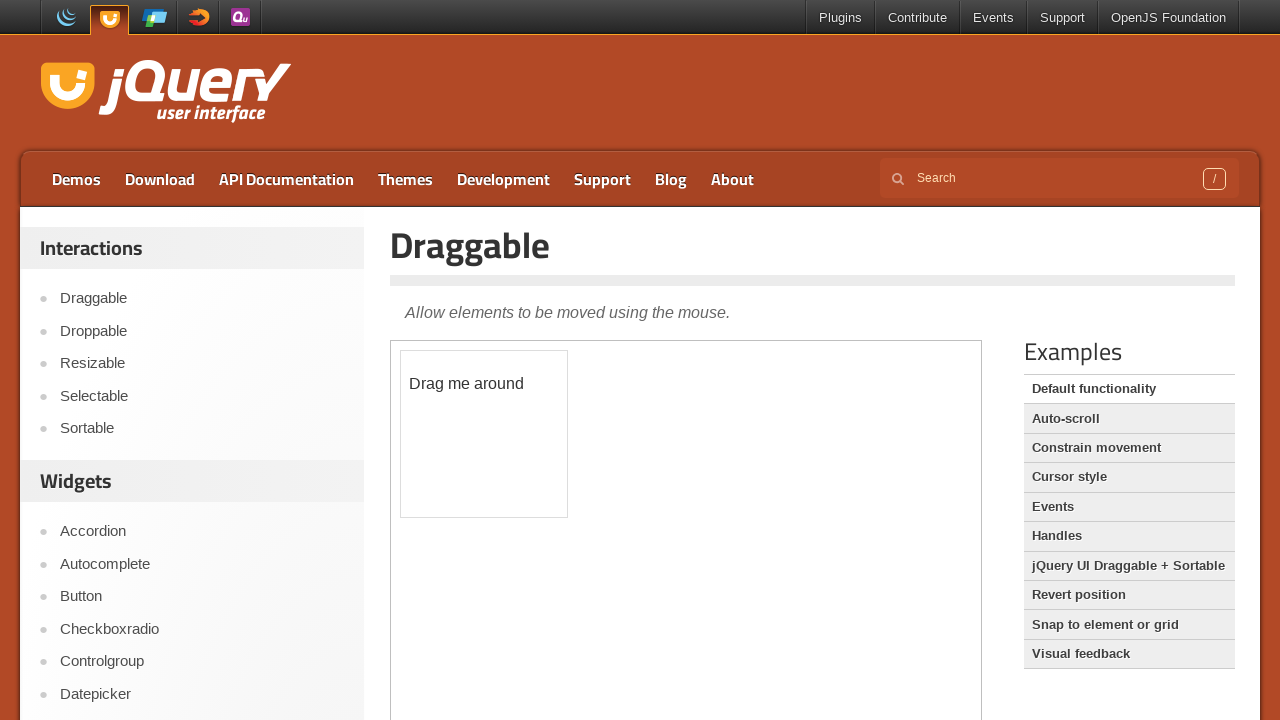

Located and switched to the first iframe
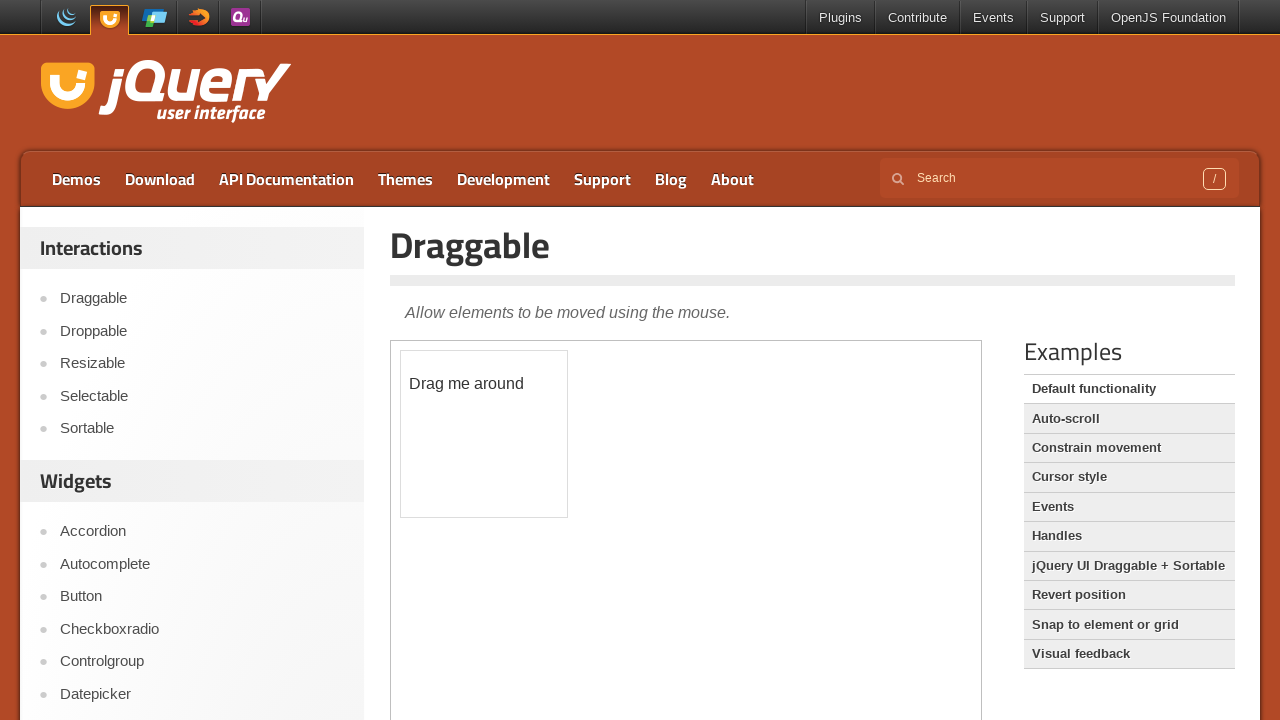

Located the draggable element with id 'draggable' within the iframe
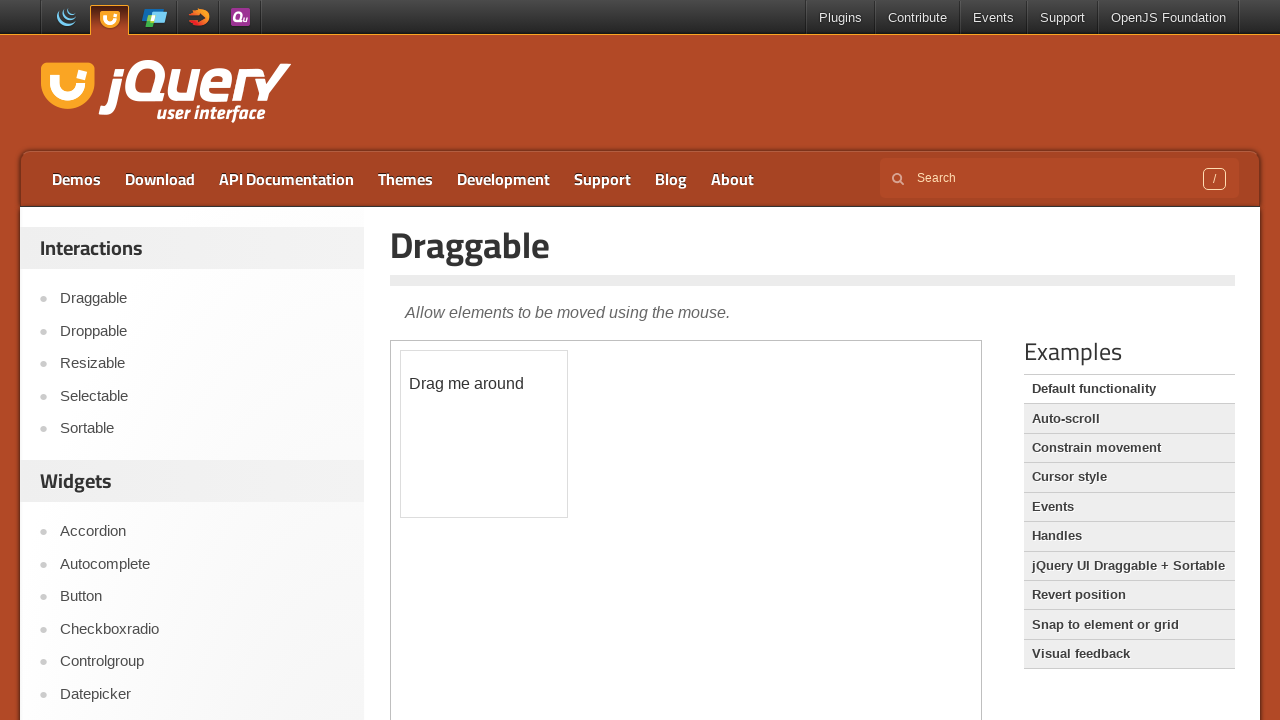

Verified draggable element is visible
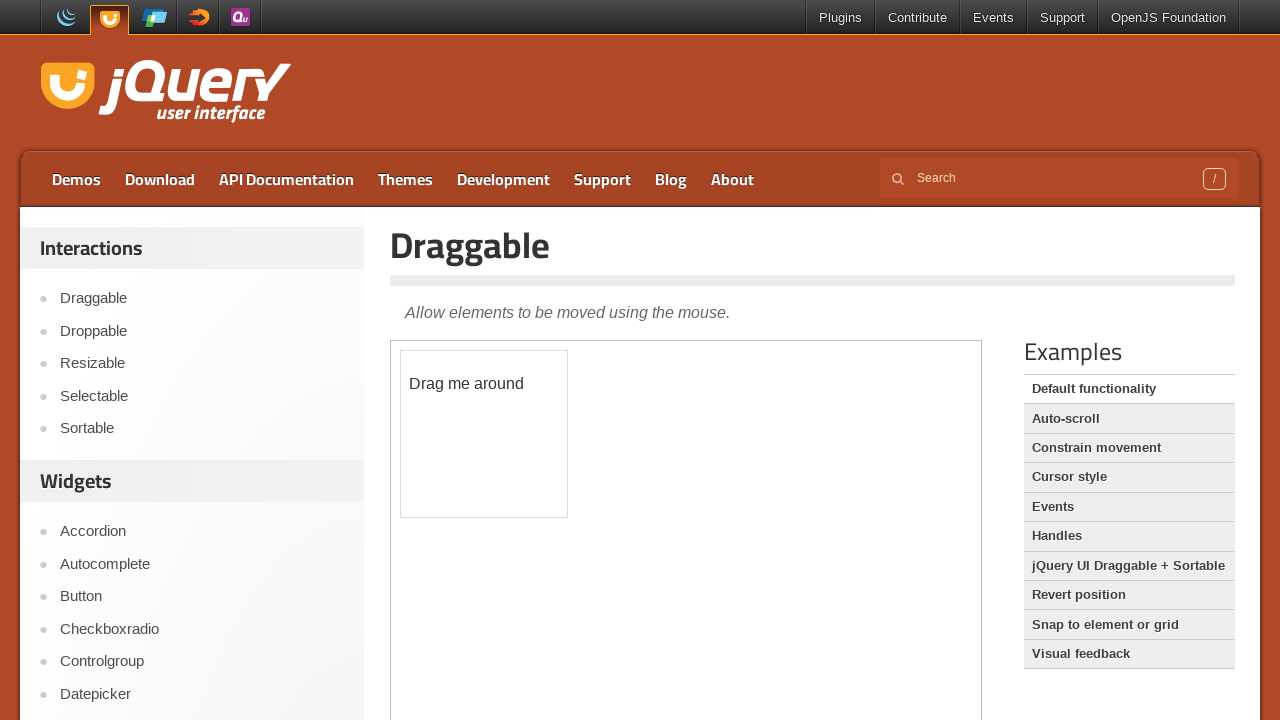

Retrieved bounding box of draggable element
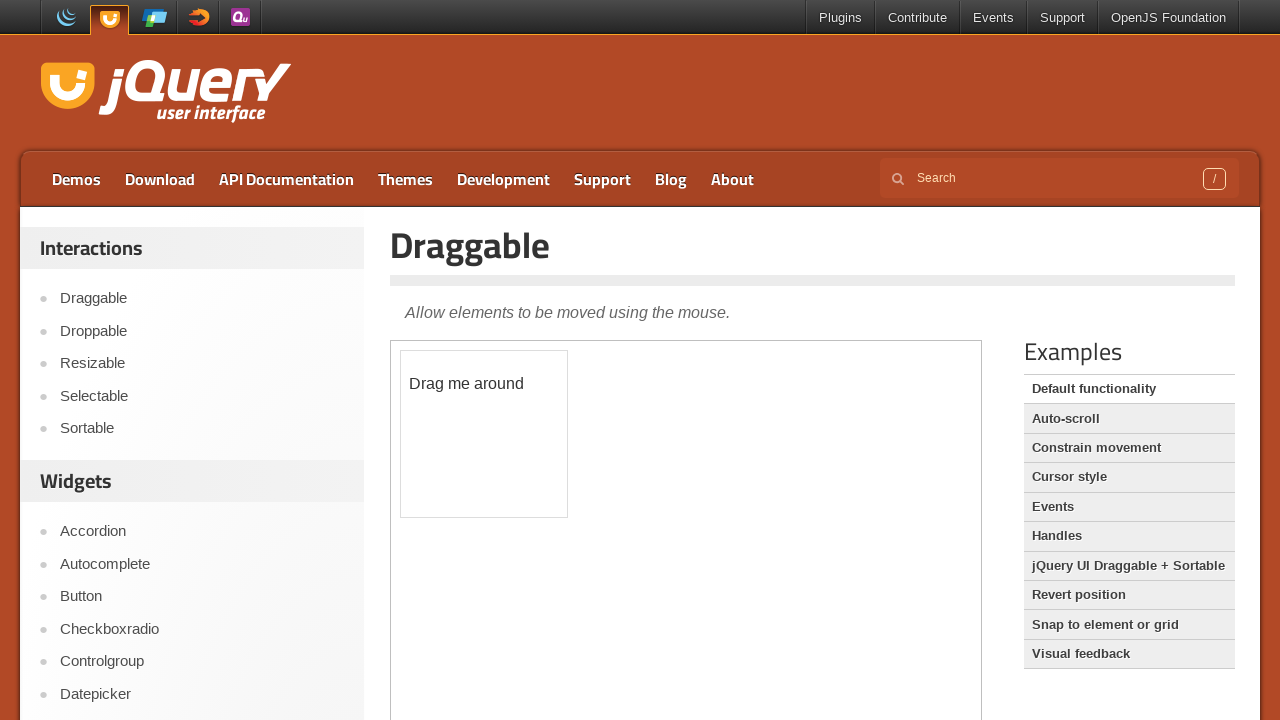

Calculated center position of draggable element
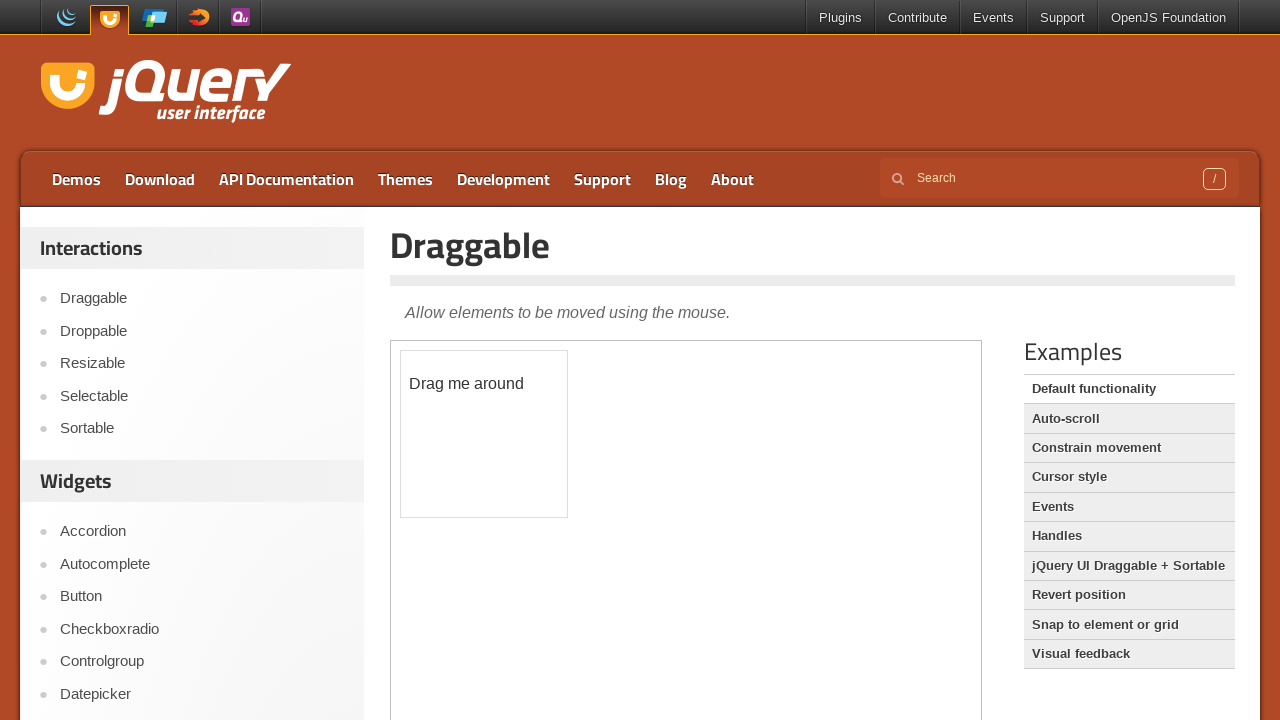

Moved mouse to center of draggable element at (484, 434)
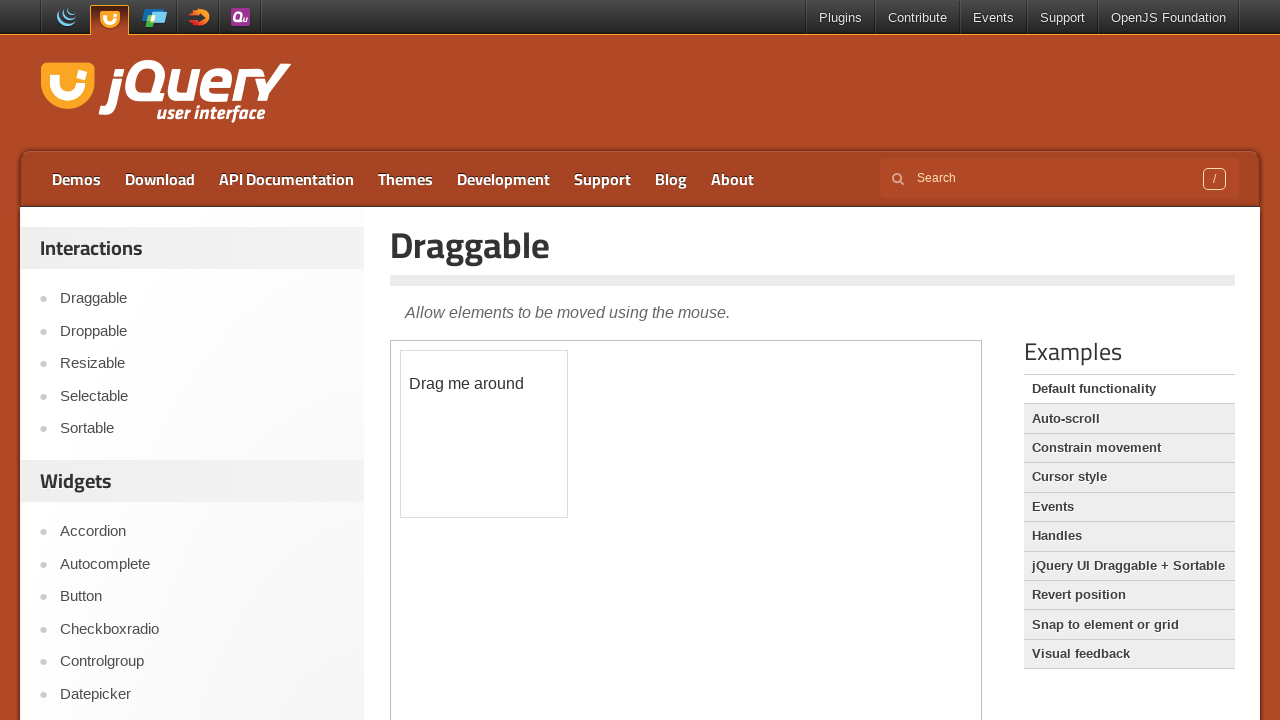

Pressed mouse button down to initiate drag at (484, 434)
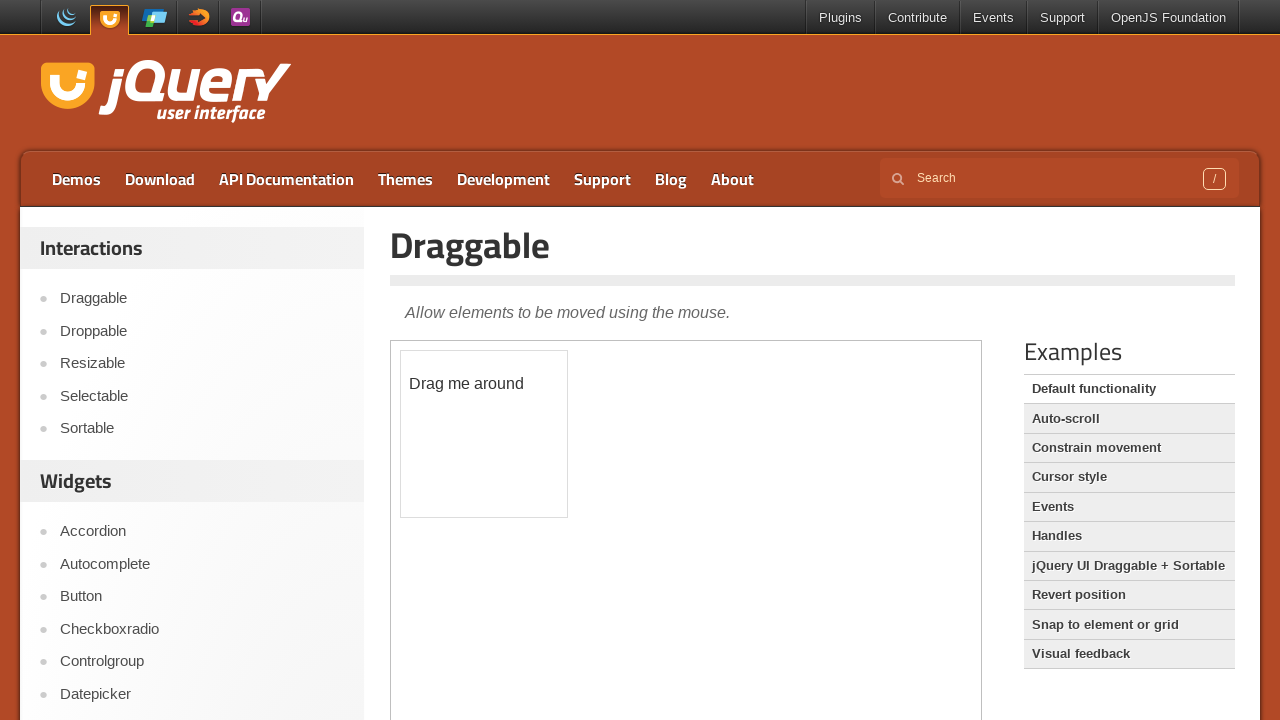

Moved mouse by offset (40, 30) while holding button down at (524, 464)
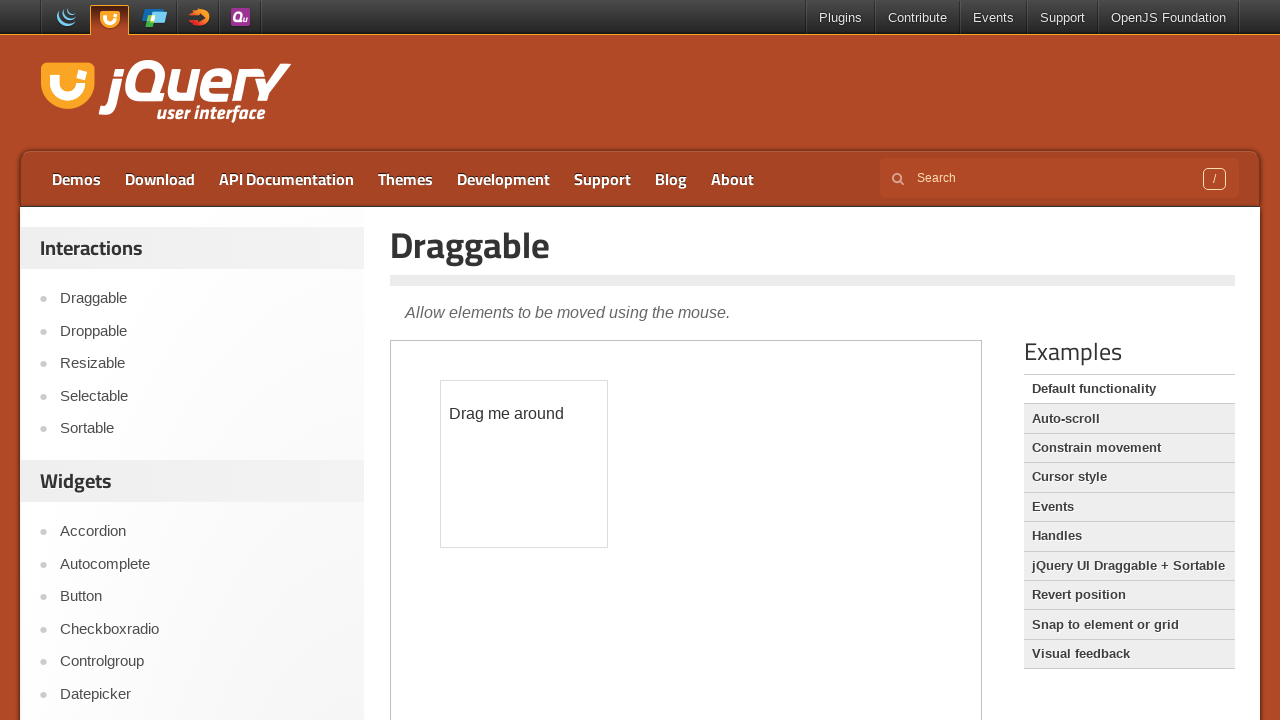

Held mouse button for 2 seconds with element in dragged position
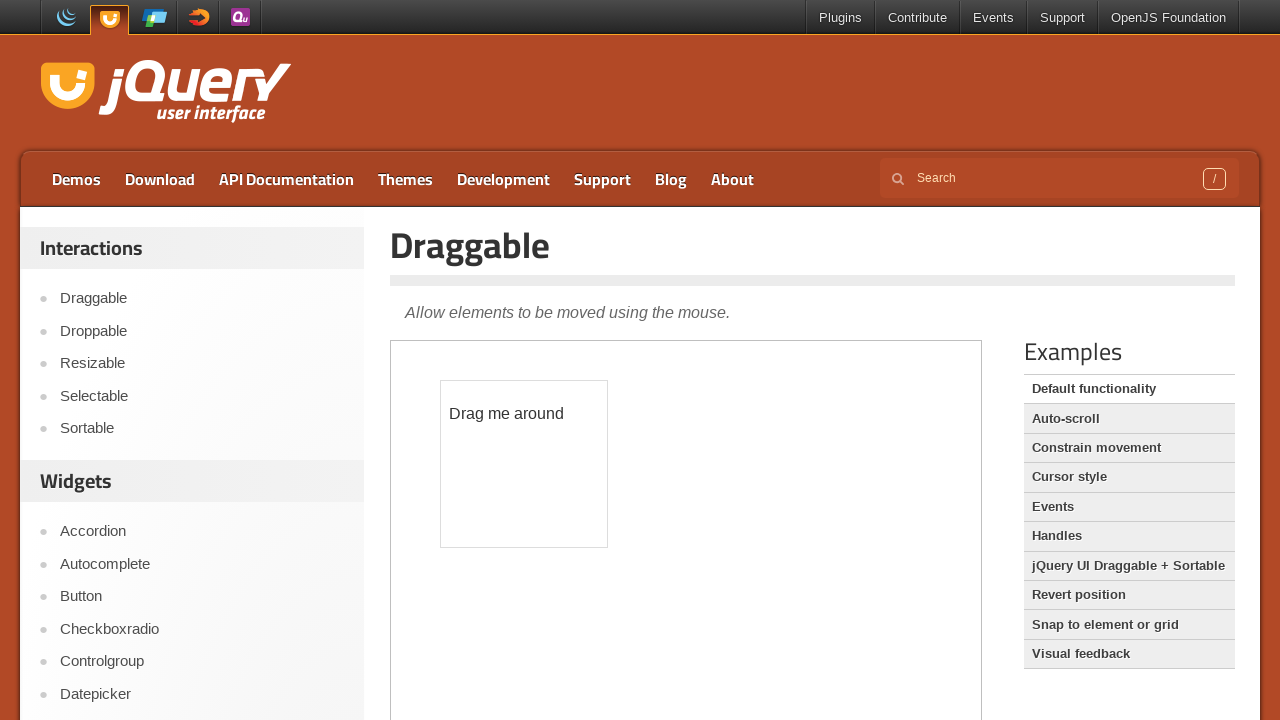

Released mouse button, completing the drag-and-hold action at (524, 464)
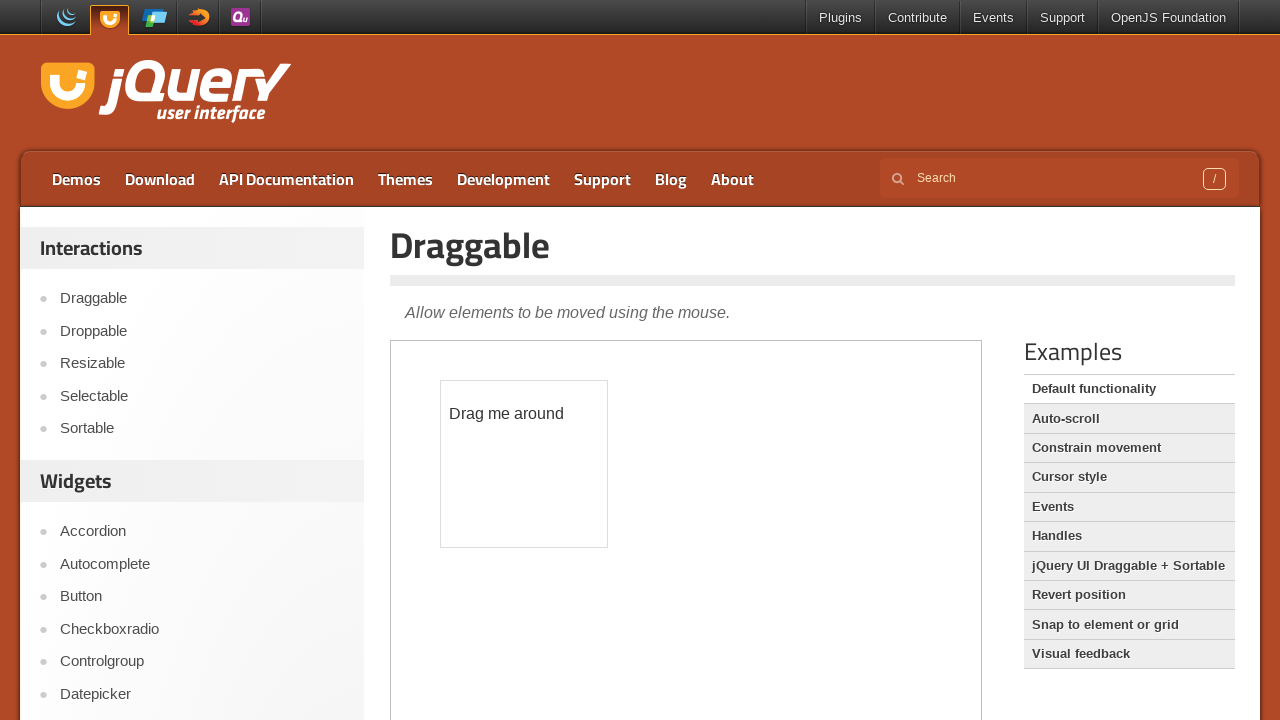

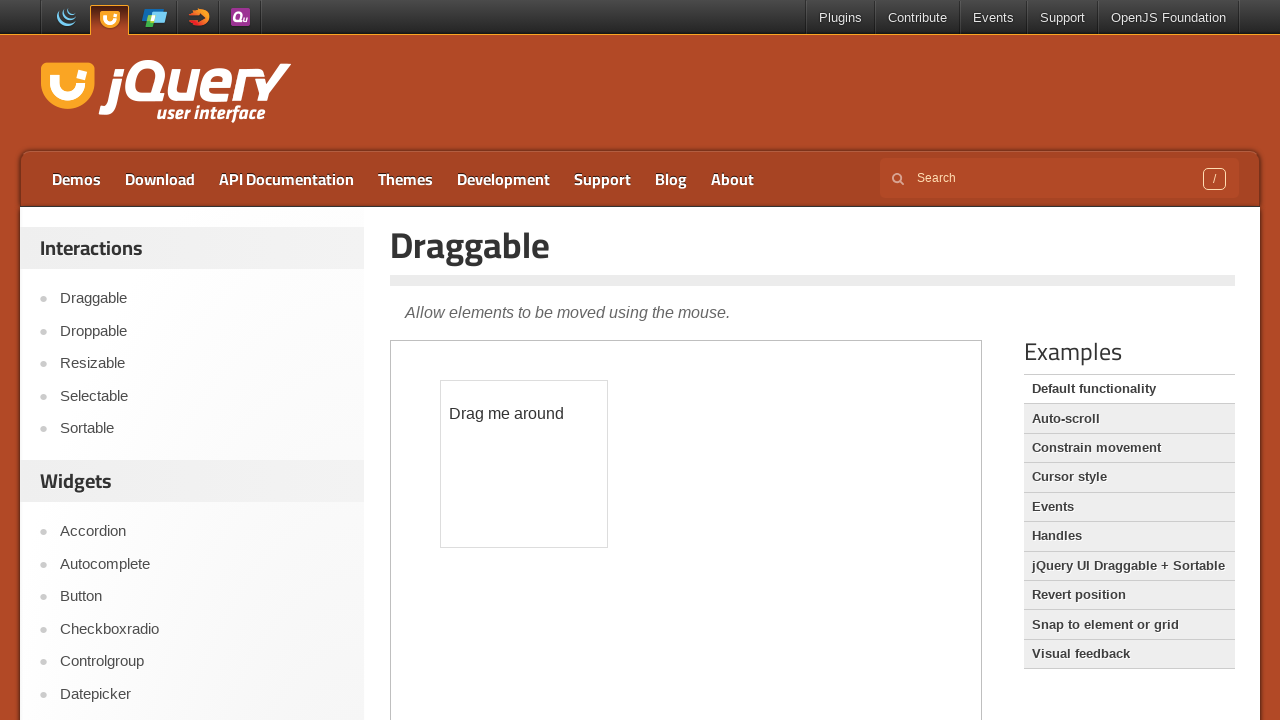